Tests text box form functionality by filling in full name, email, current address, and permanent address fields, then submitting the form

Starting URL: https://demoqa.com/text-box

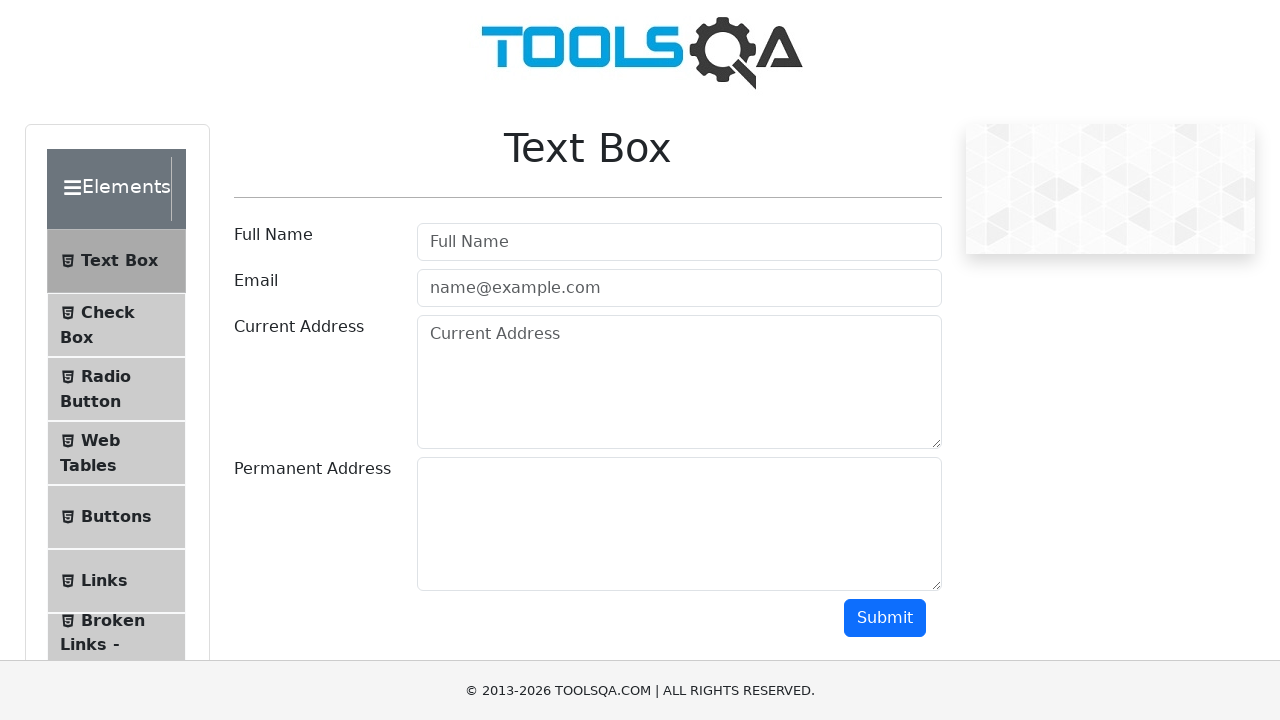

Filled full name field with 'Monkey' on input[placeholder='Full Name']
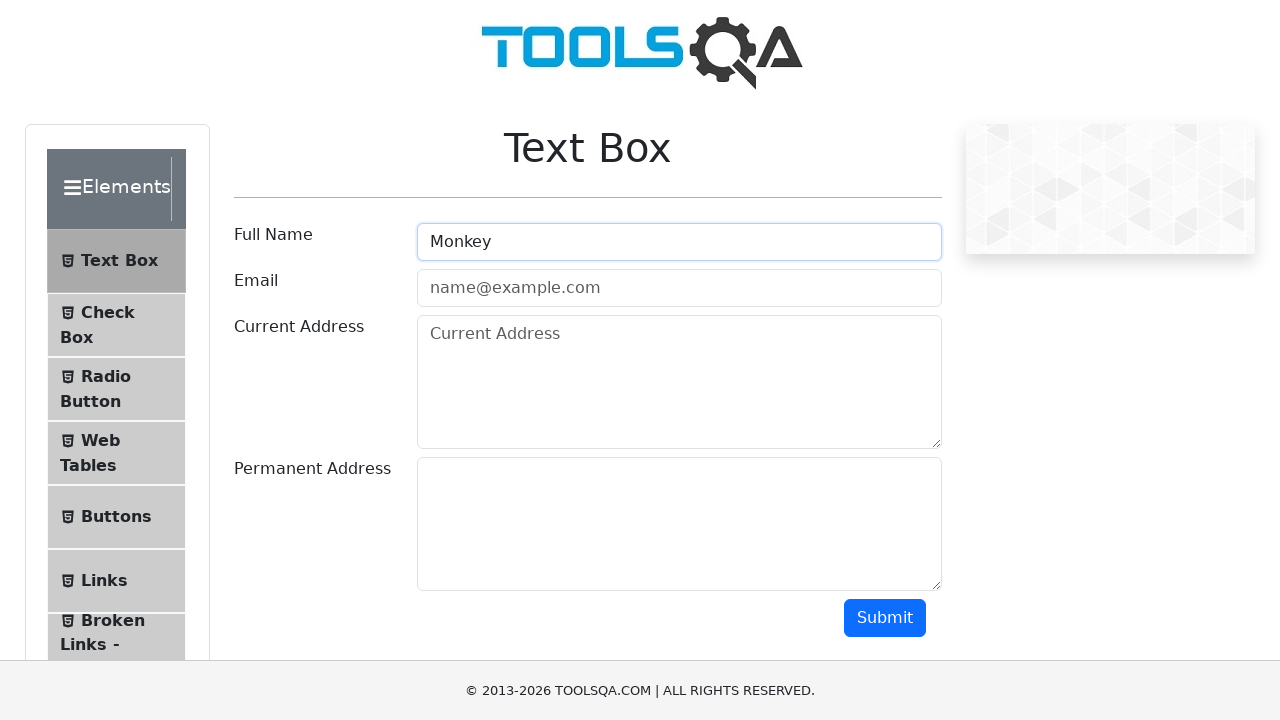

Filled email field with 'monkey@gmail.com' on input[placeholder='name@example.com']
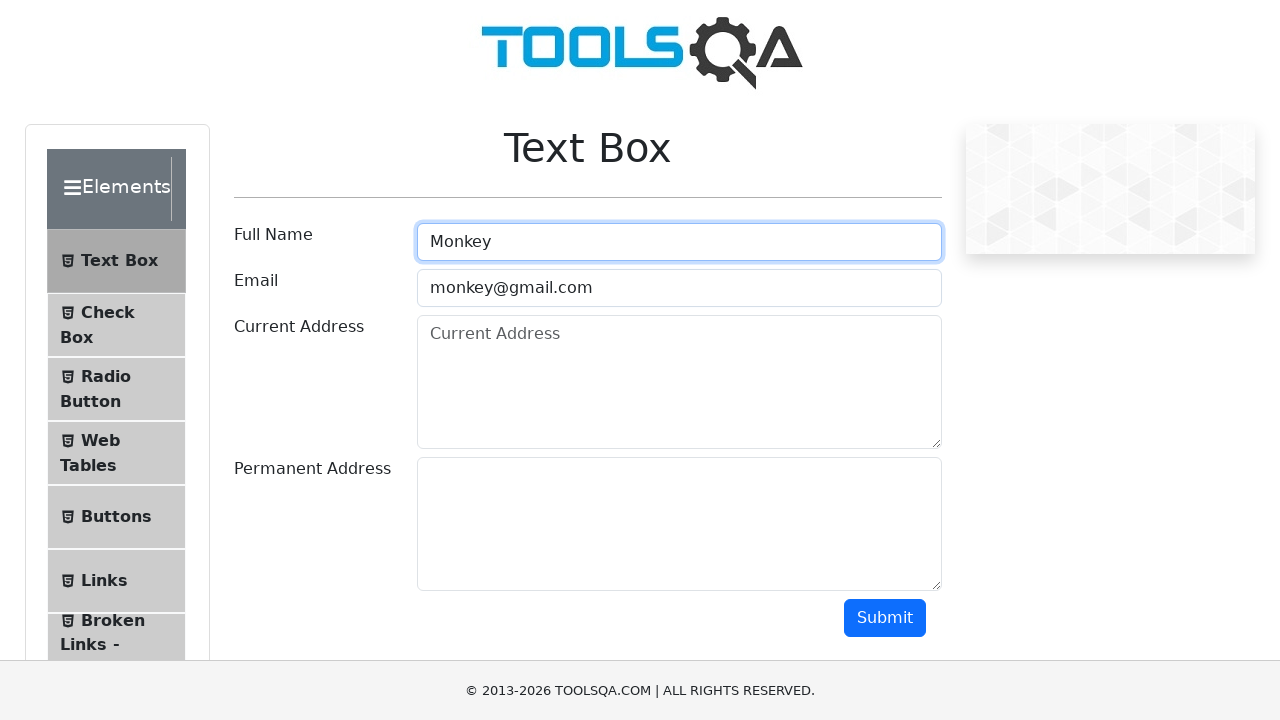

Filled current address field with 'Monkey Street 4' on textarea#currentAddress
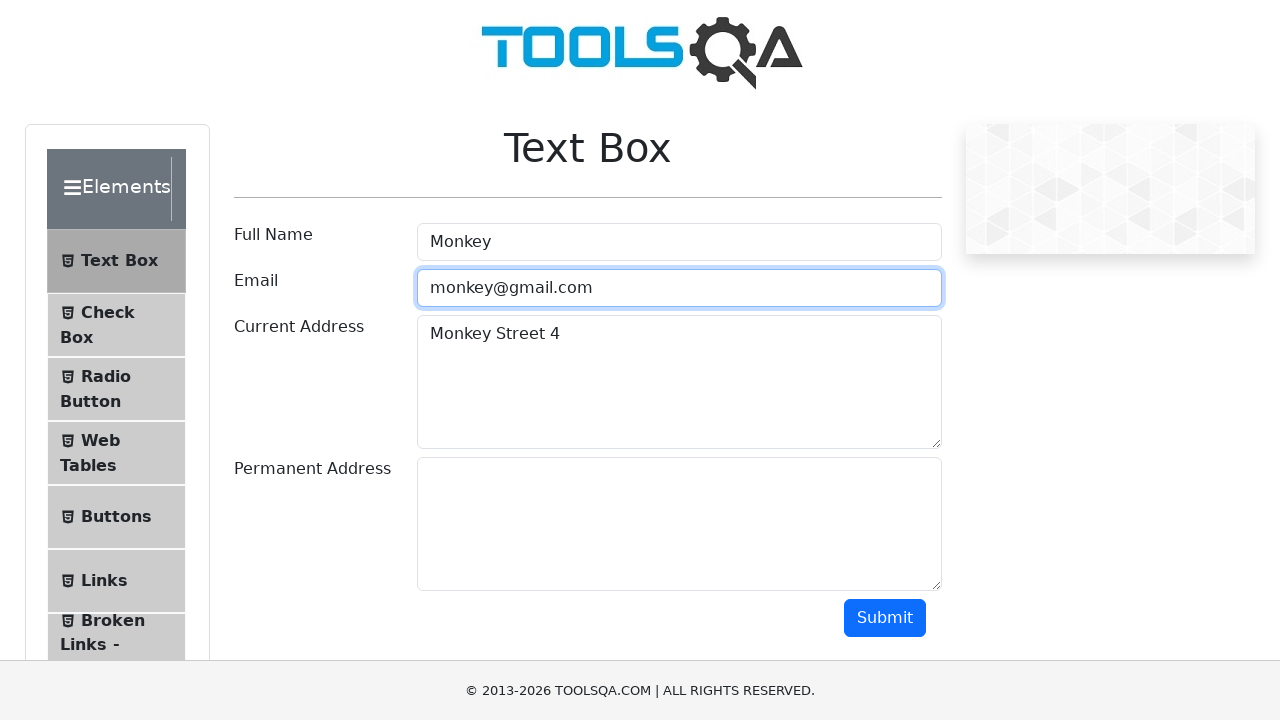

Filled permanent address field with 'Monkey avenue 9' on #permanentAddress-wrapper textarea
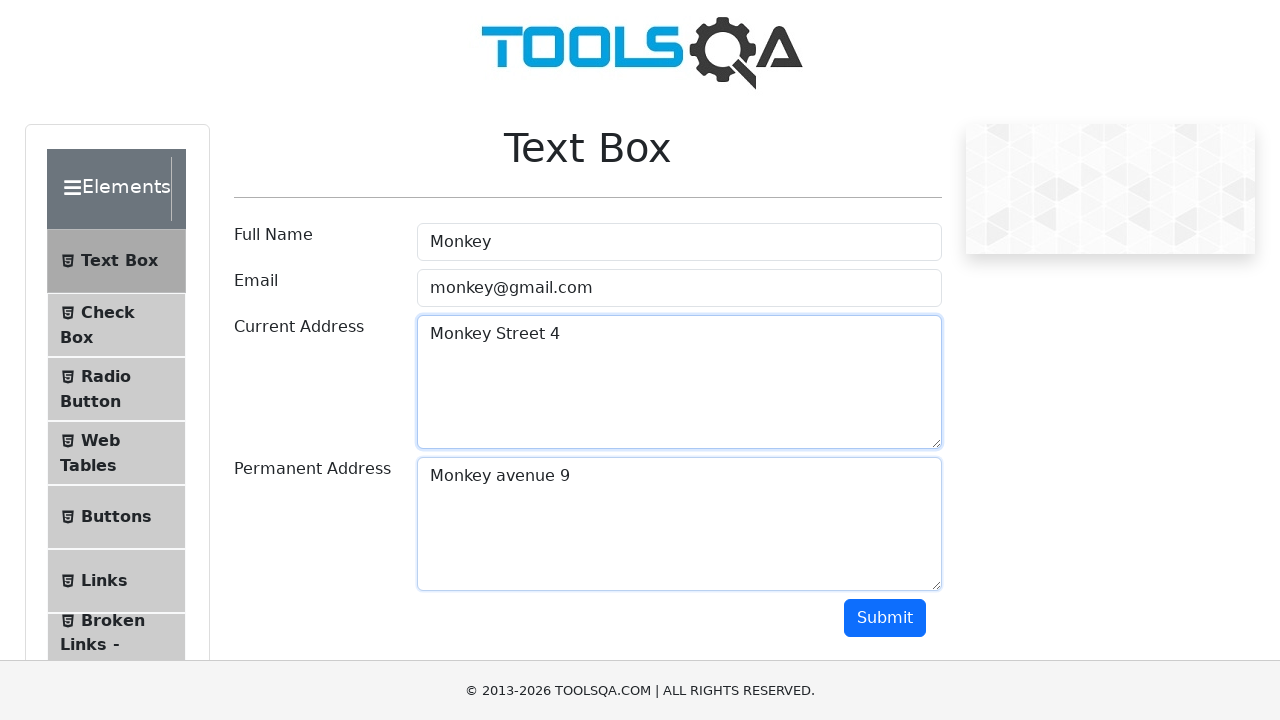

Clicked the Submit button to submit the form at (885, 618) on button:has-text('Submit')
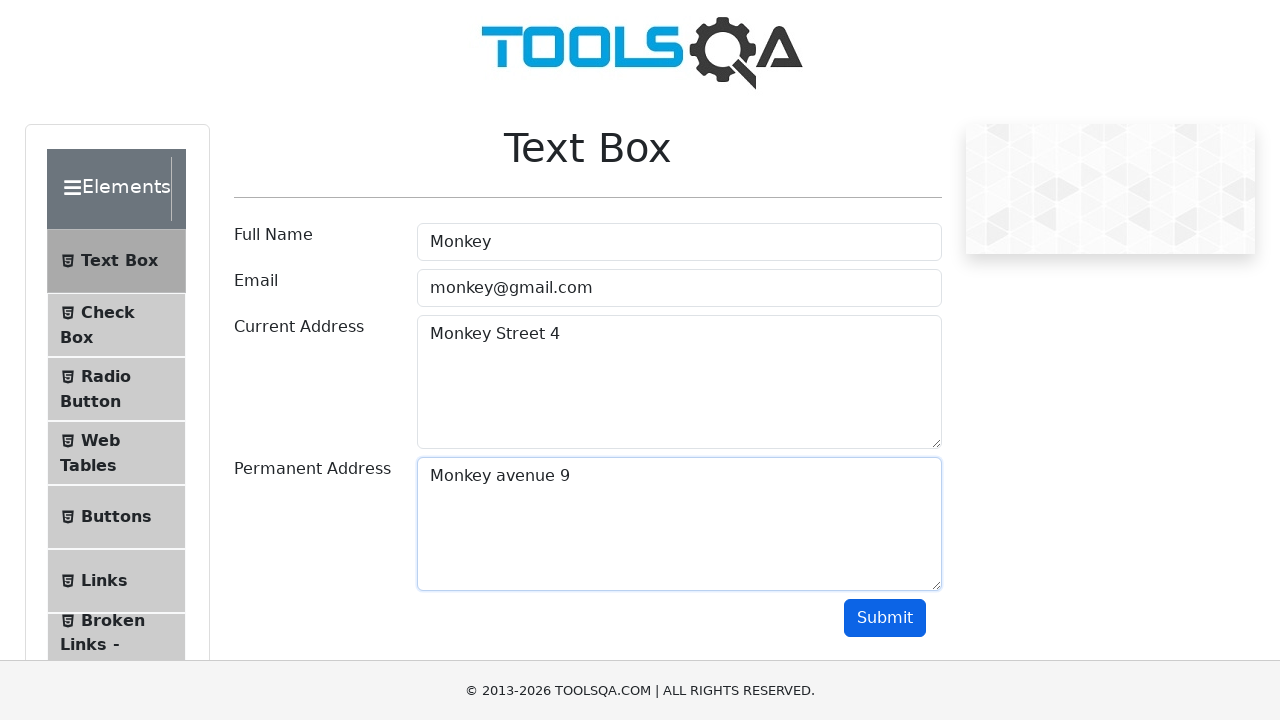

Form submission output appeared on the page
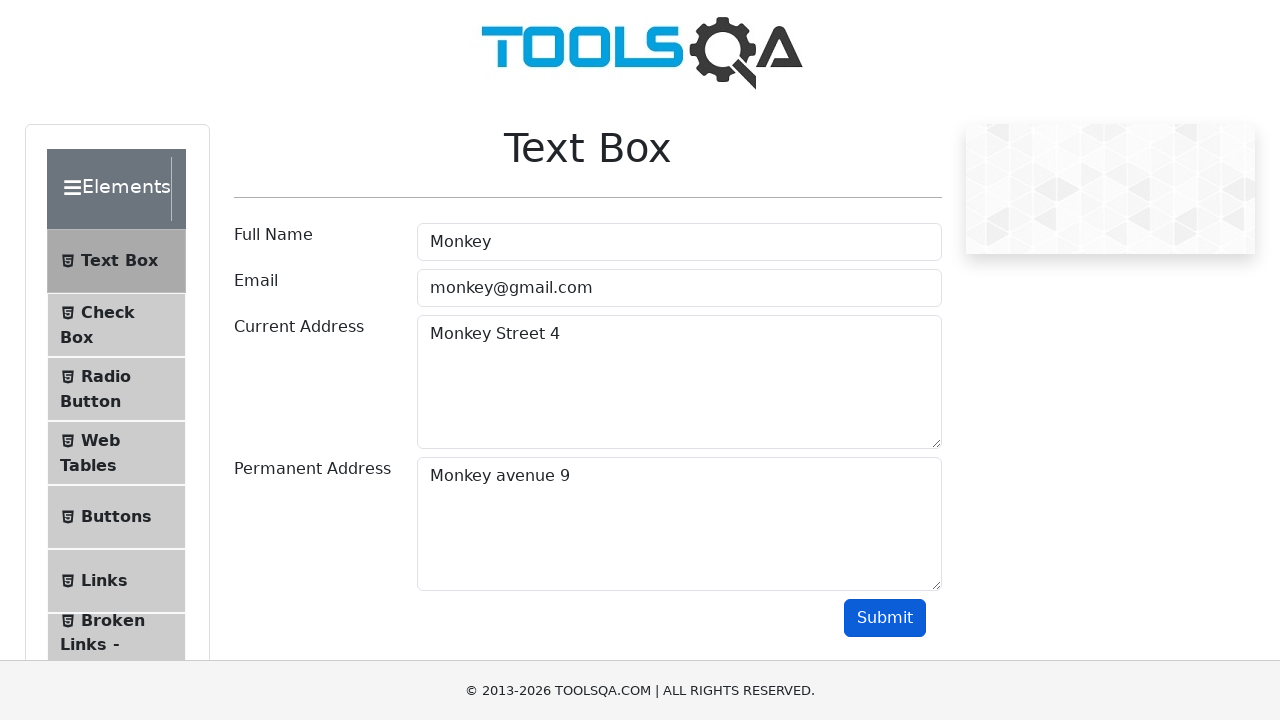

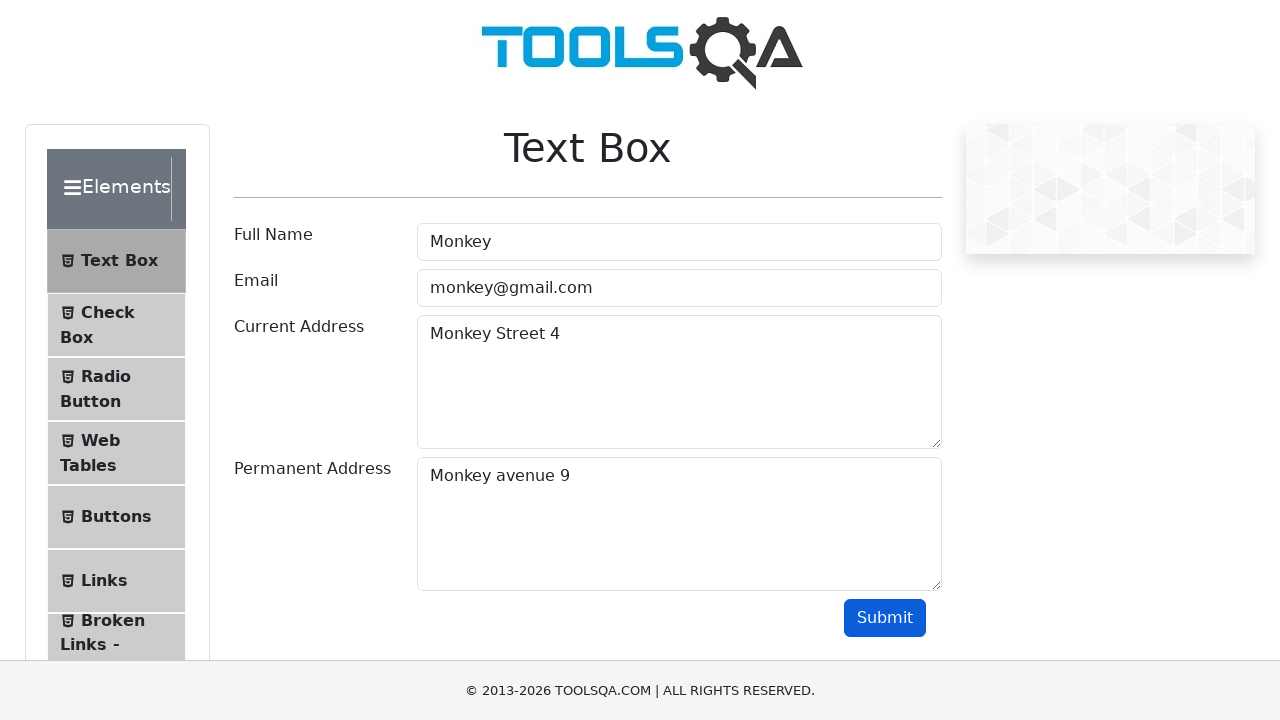